Tests a slow calculator web application by clearing the delay field, setting a new delay value, performing an addition (7 + 8), and verifying the result equals 15.

Starting URL: https://bonigarcia.dev/selenium-webdriver-java/slow-calculator.html

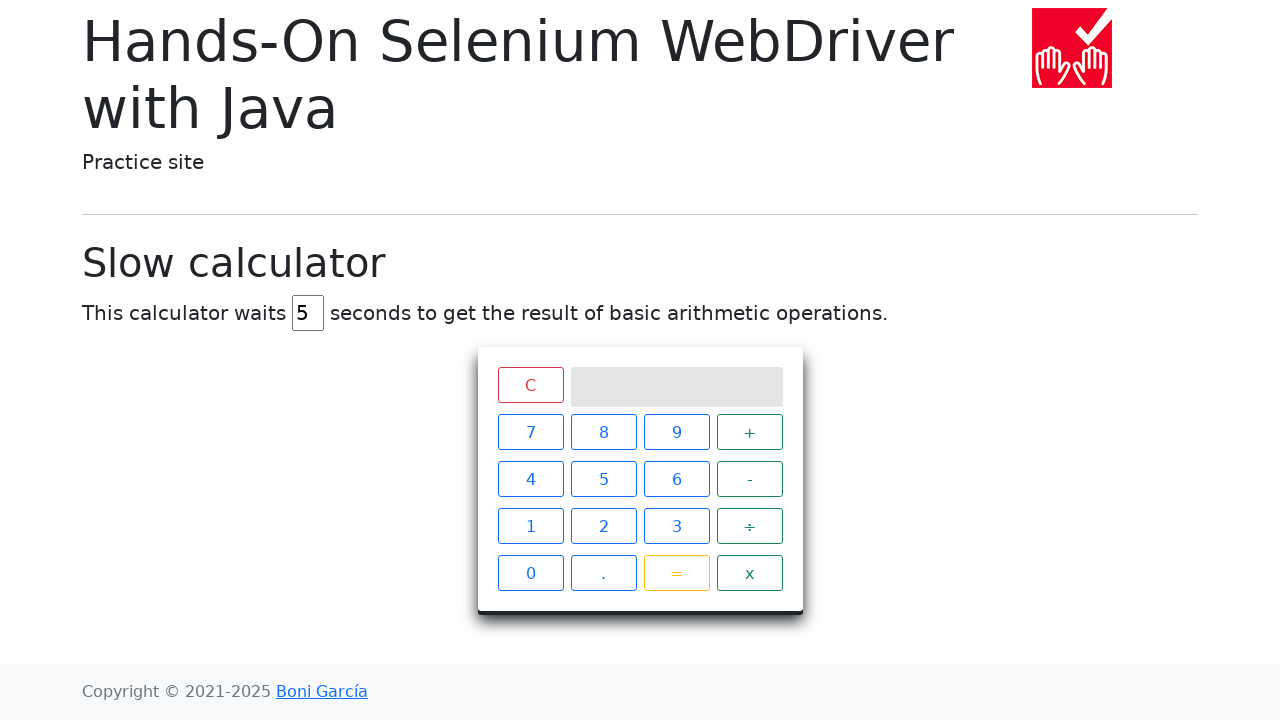

Cleared the delay input field on #delay
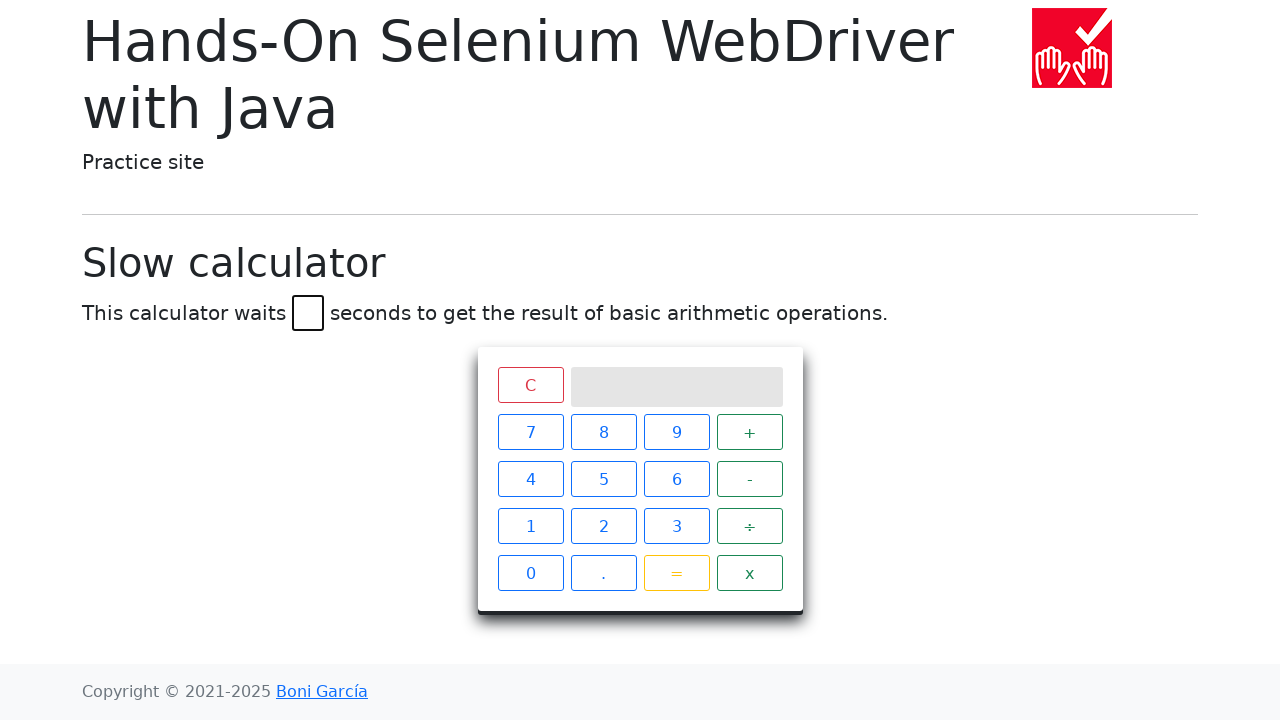

Set delay to 45 seconds on #delay
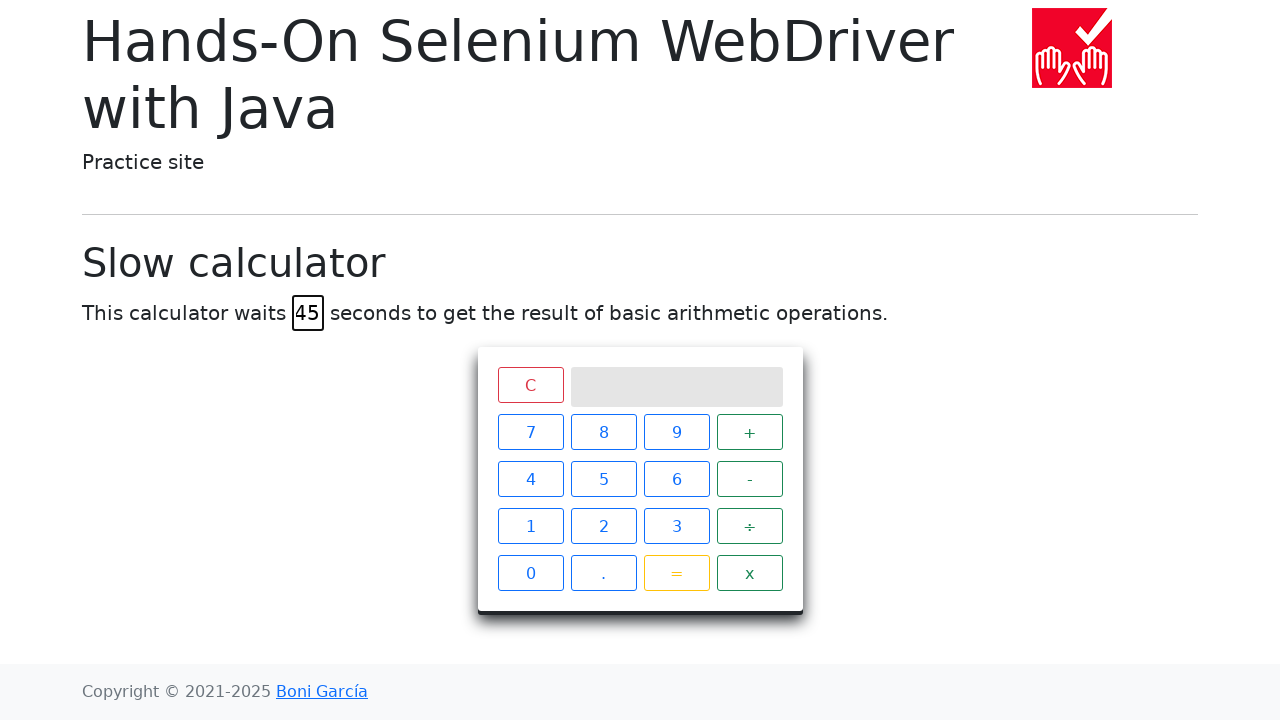

Clicked number 7 at (530, 432) on xpath=//span[text()='7']
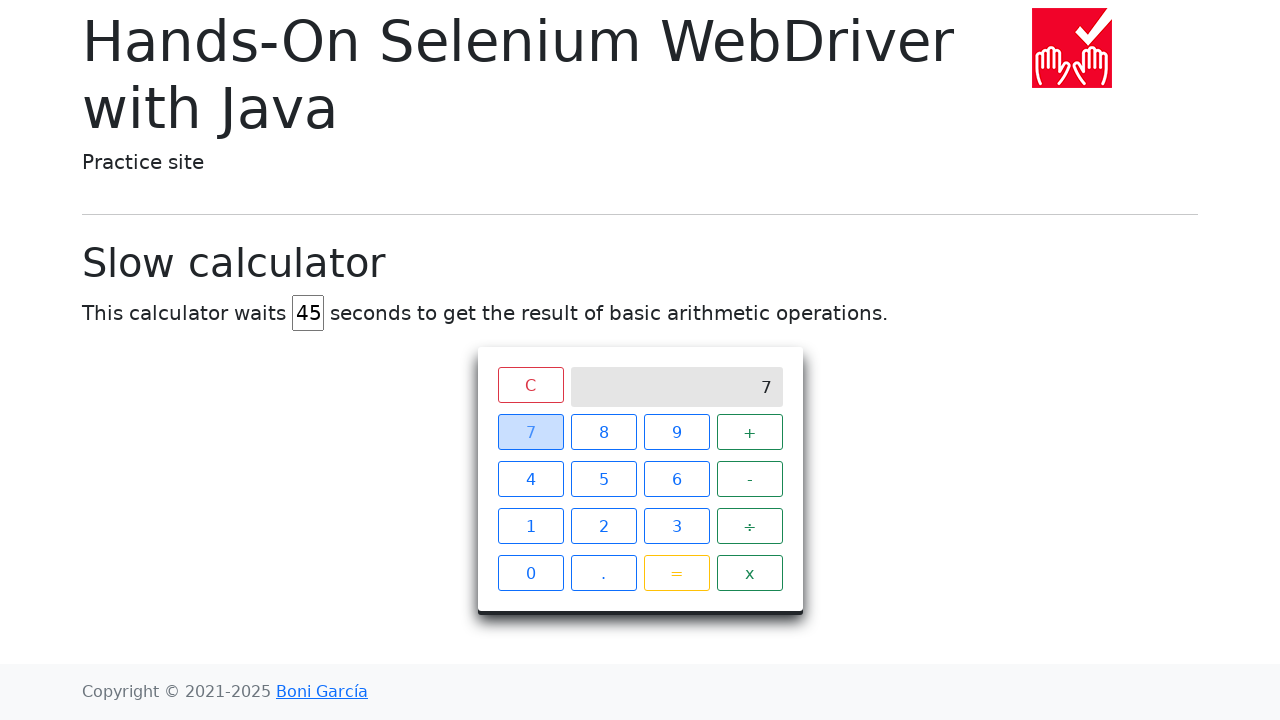

Clicked the plus operator at (750, 432) on xpath=//span[text()='+']
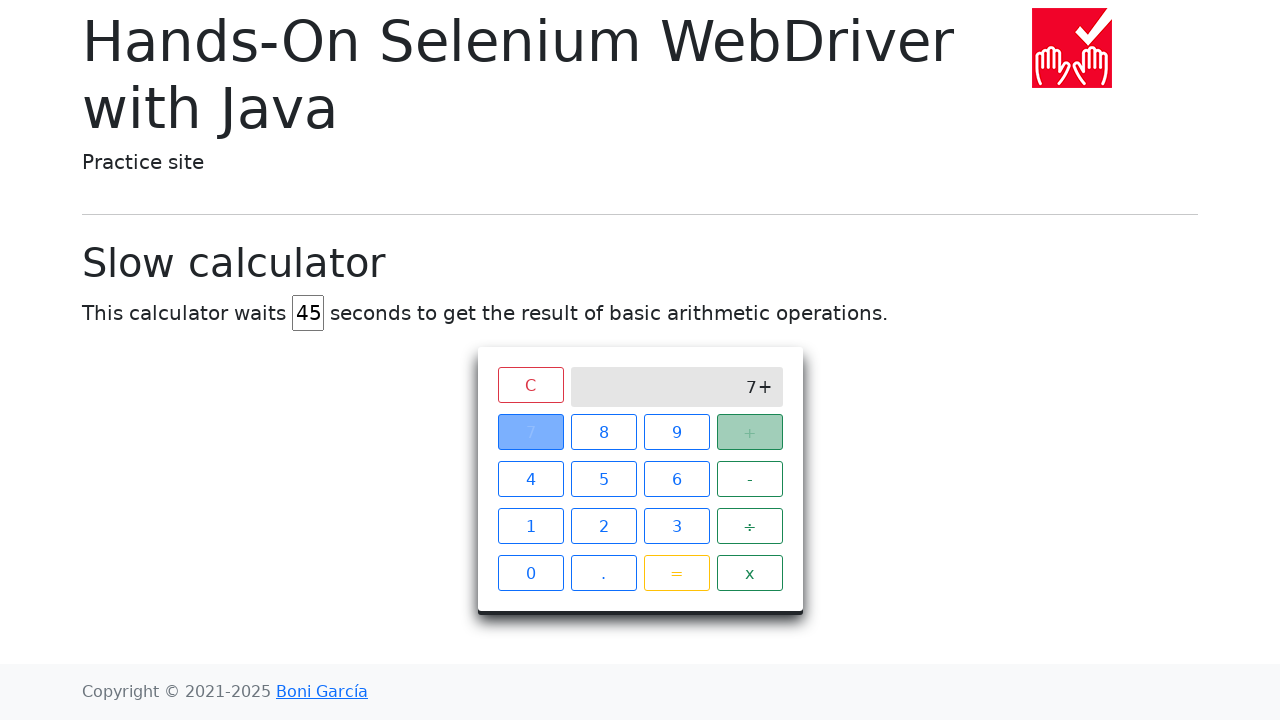

Clicked number 8 at (604, 432) on xpath=//span[text()='8']
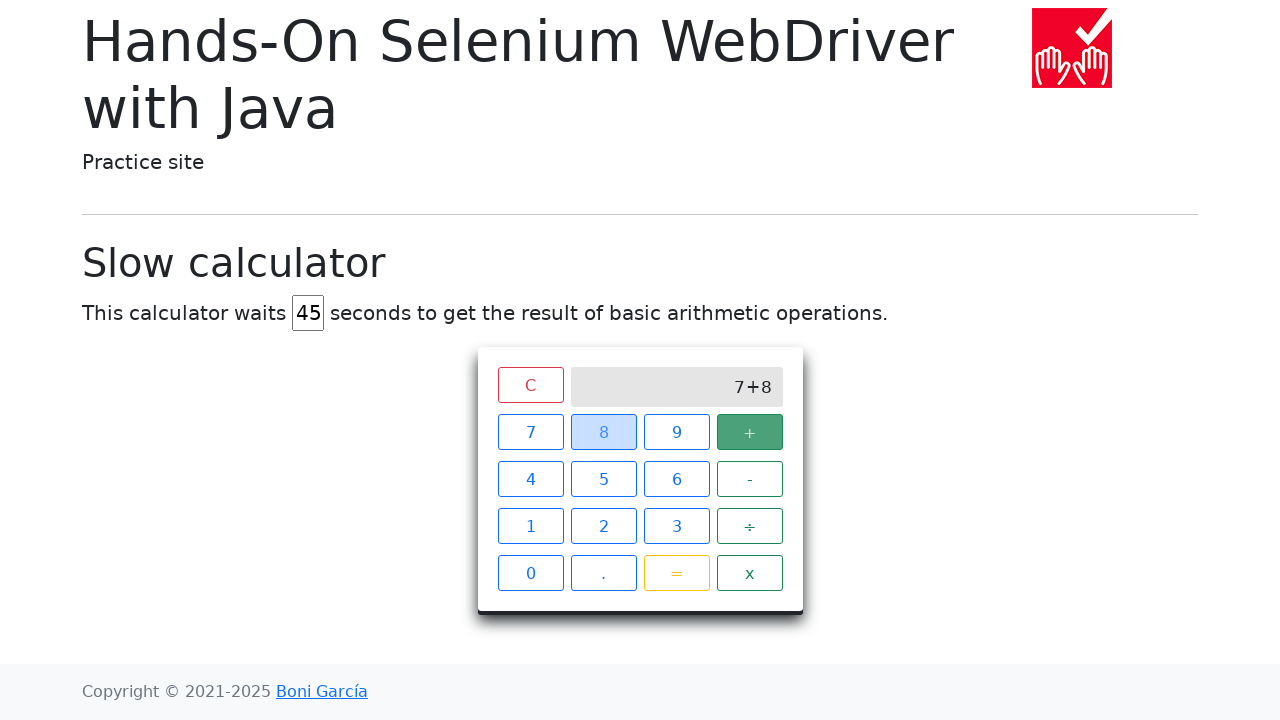

Clicked equals to calculate at (676, 573) on xpath=//span[text()='=']
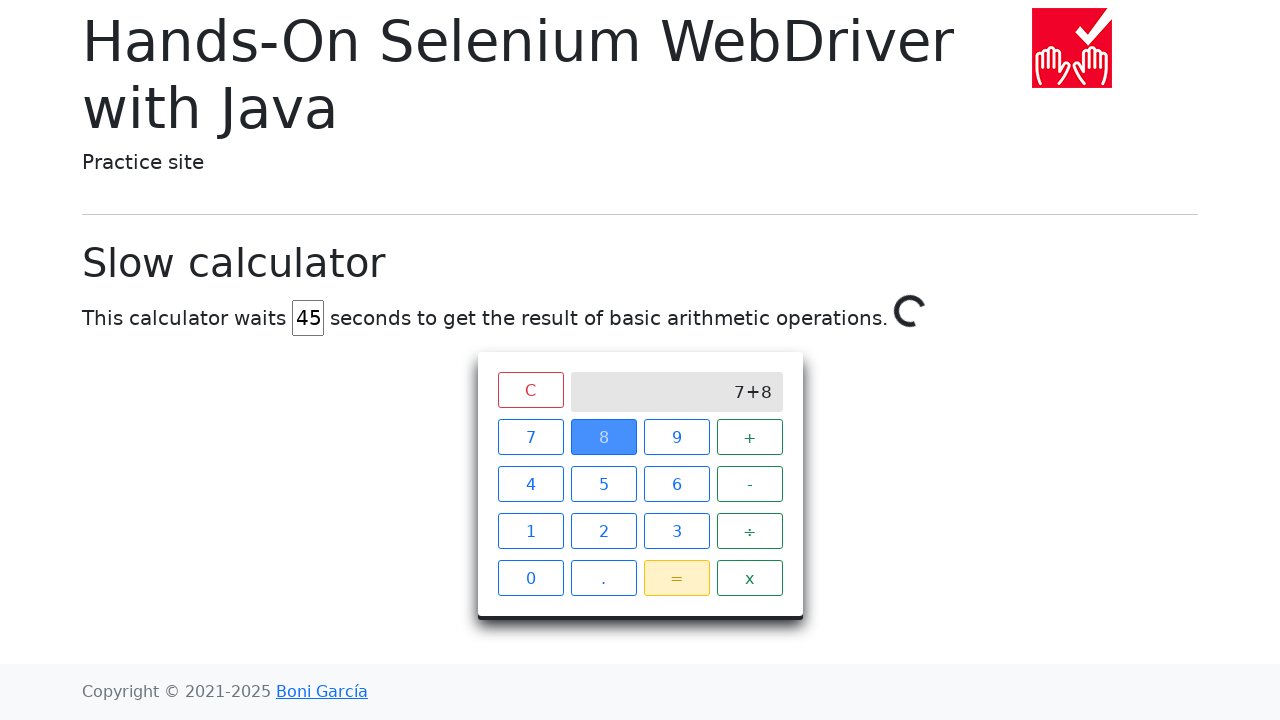

Verified result equals 15 after waiting for slow calculator
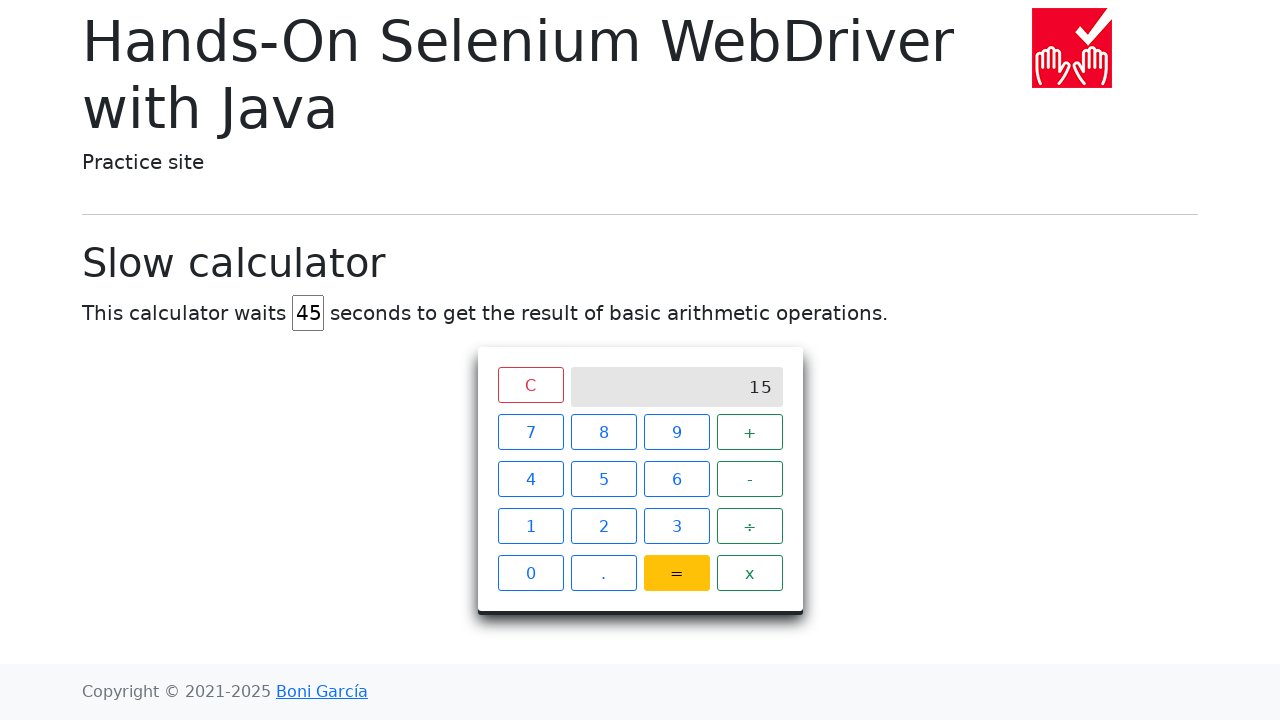

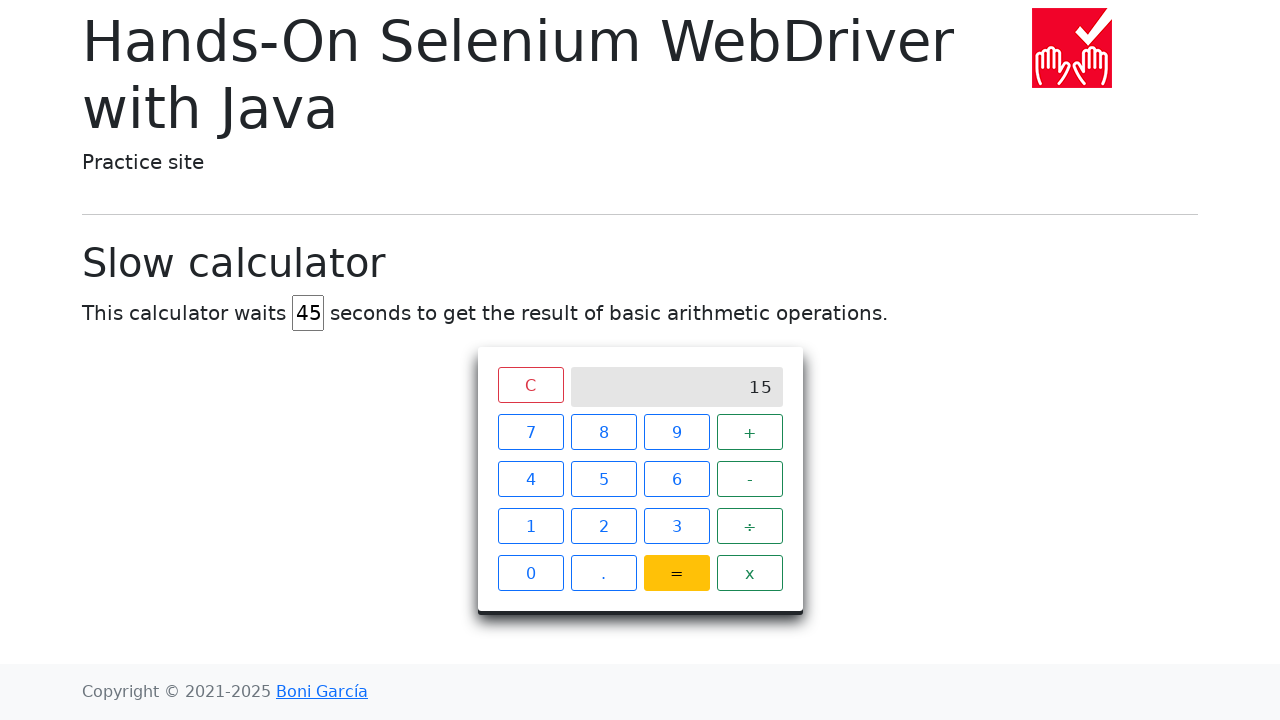